Tests confirmation alert by clicking a button, accepting/dismissing the confirmation dialog, and verifying the displayed messages

Starting URL: https://demoqa.com/alerts

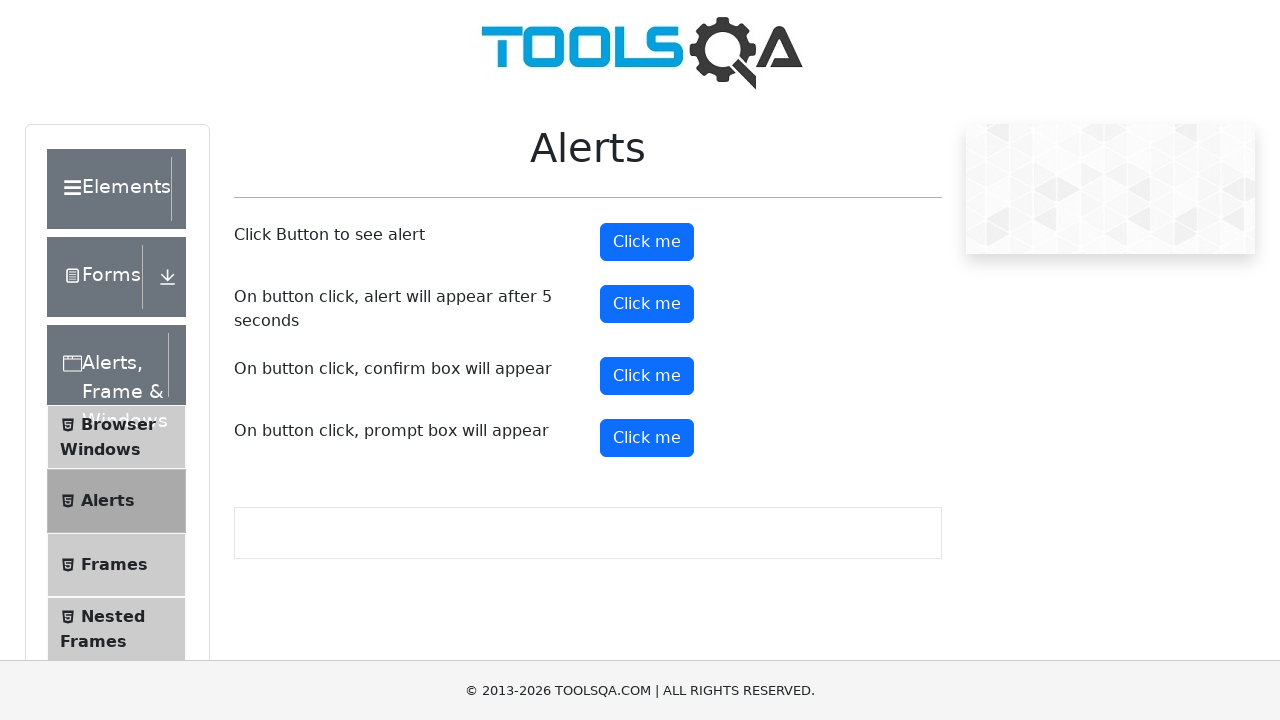

Set up dialog handler to accept confirmation alert
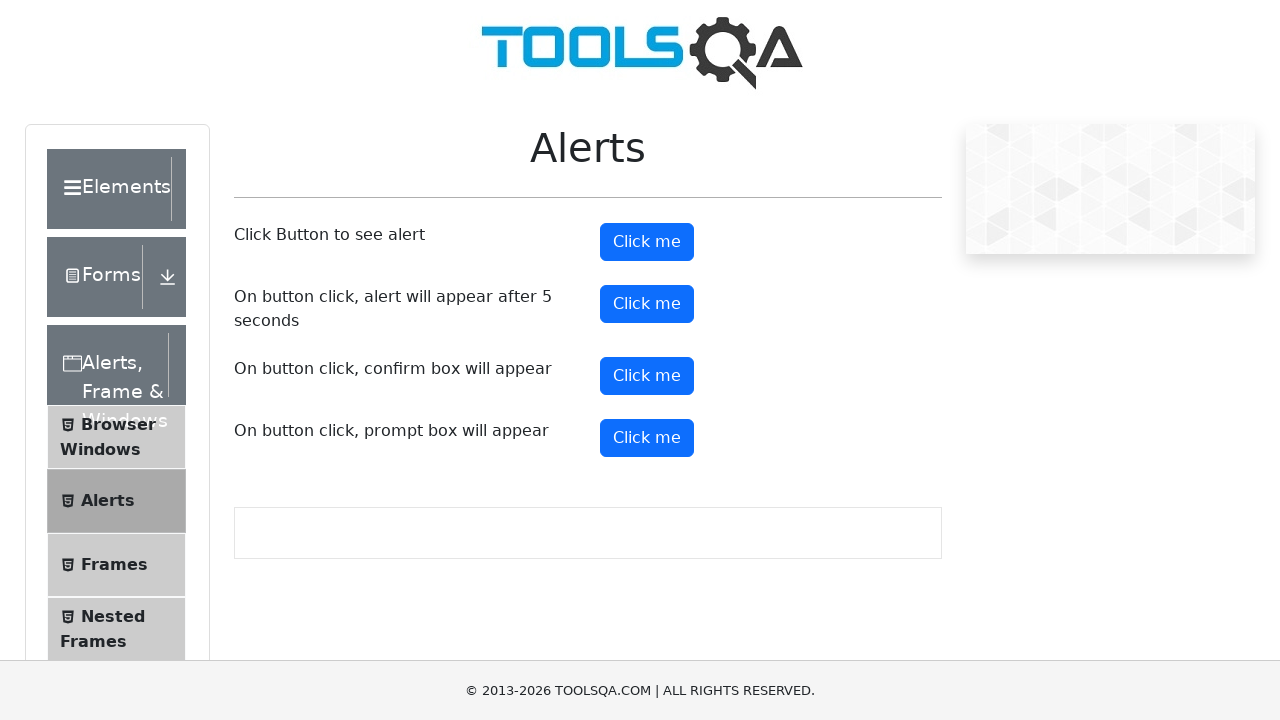

Clicked confirm button to trigger confirmation alert at (647, 376) on #confirmButton
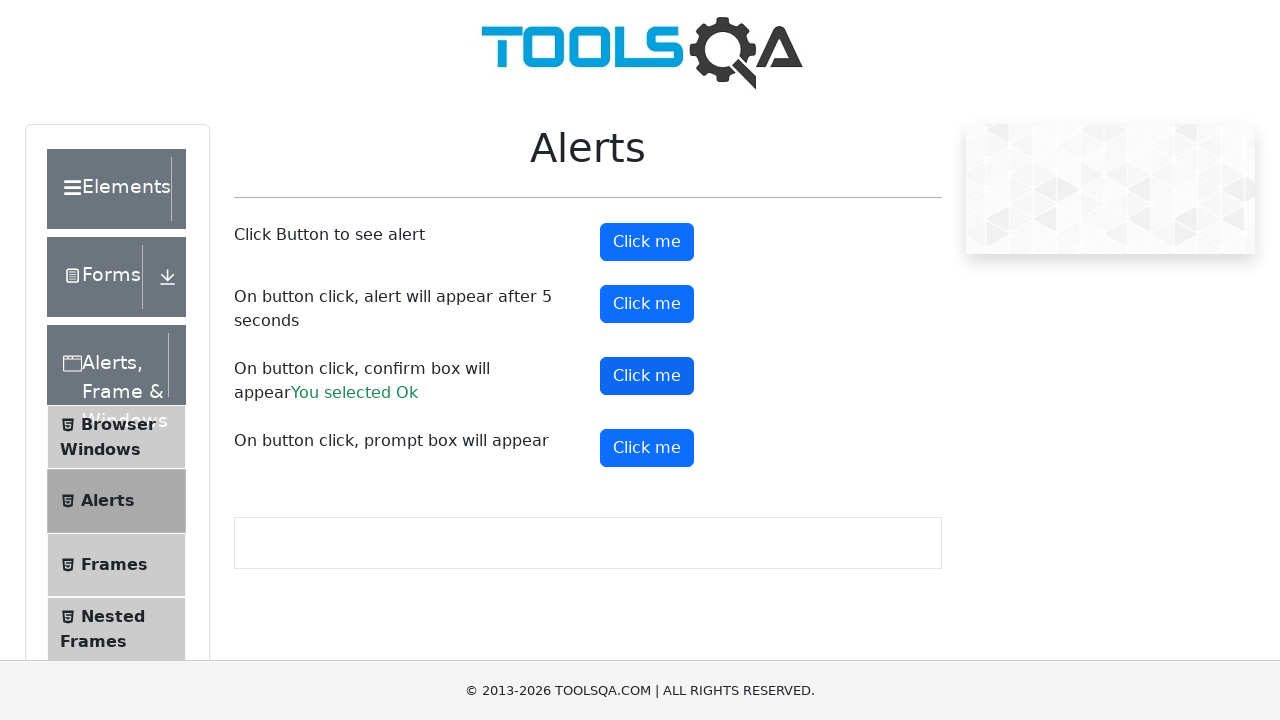

Waited for confirm result message to appear
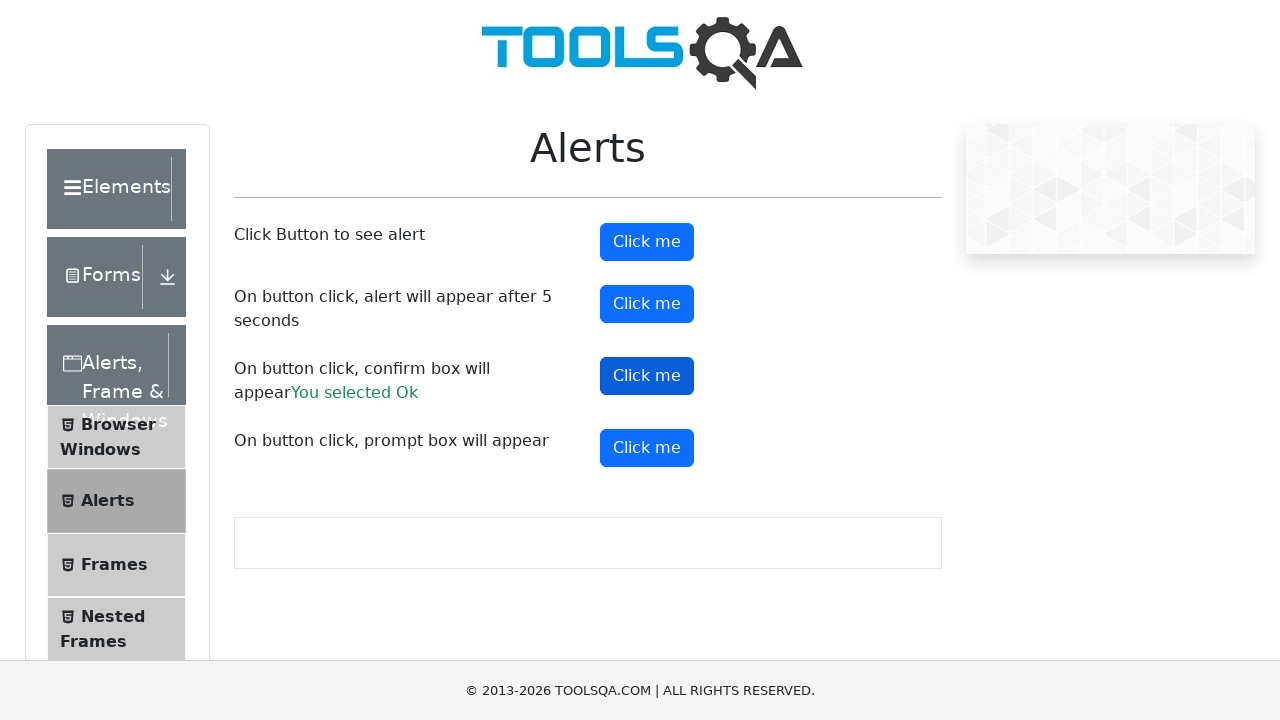

Located the confirm result element
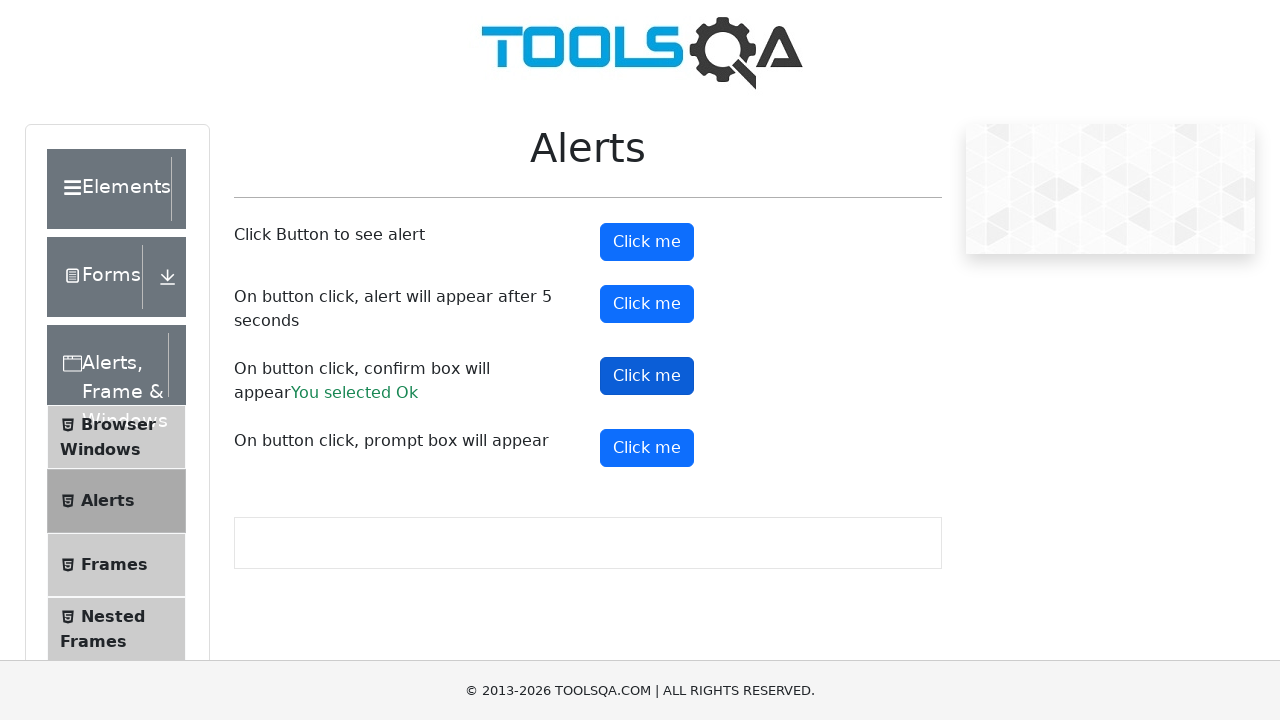

Verified 'You selected Ok' message is displayed
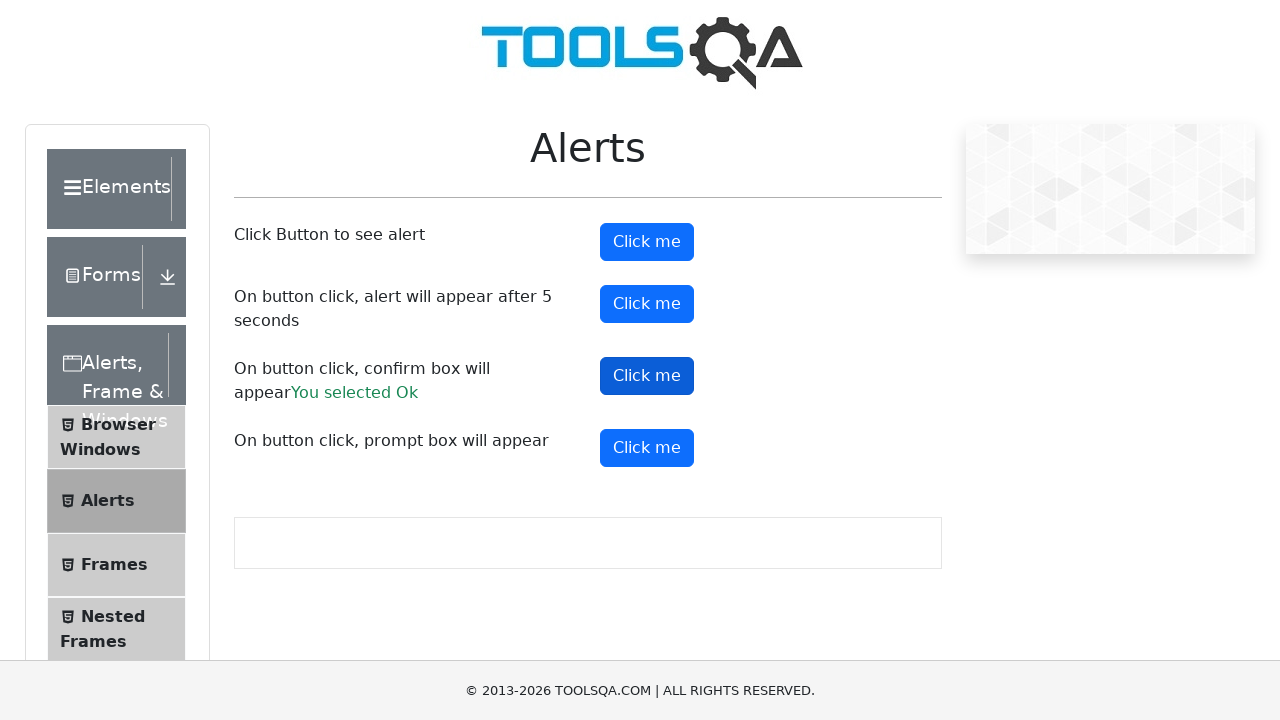

Set up dialog handler to dismiss confirmation alert
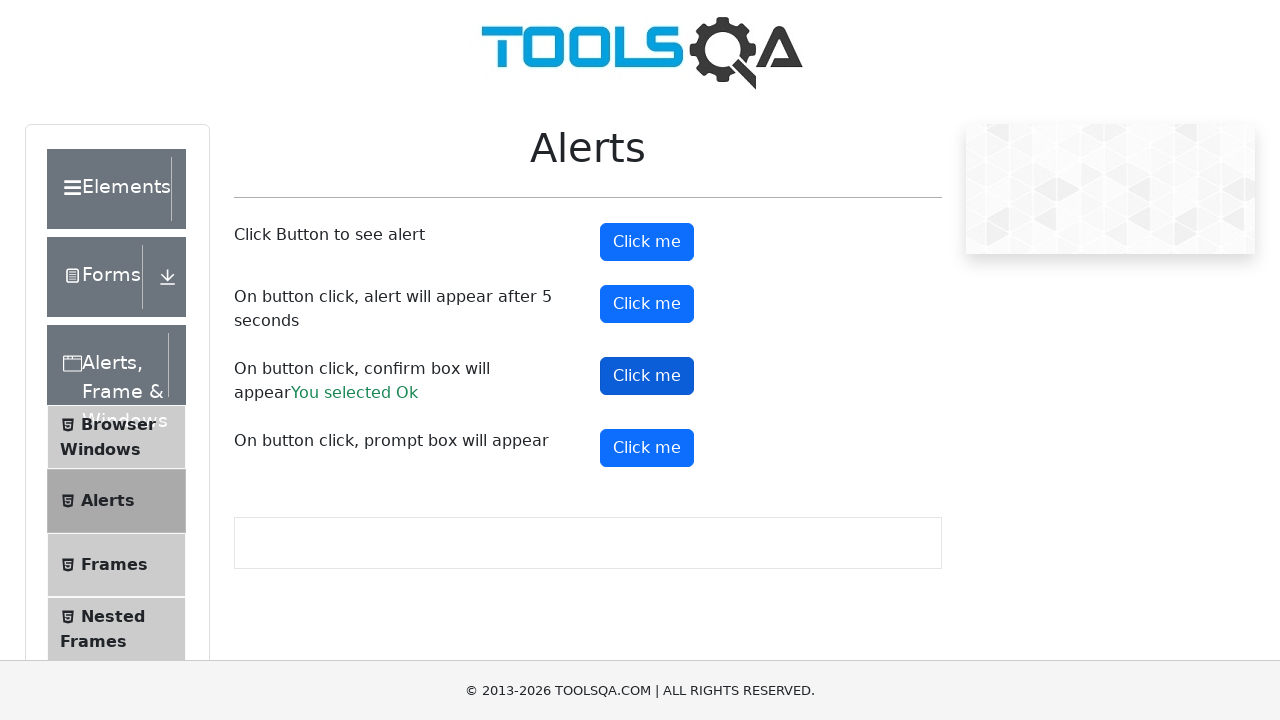

Clicked confirm button to trigger confirmation alert again at (647, 376) on #confirmButton
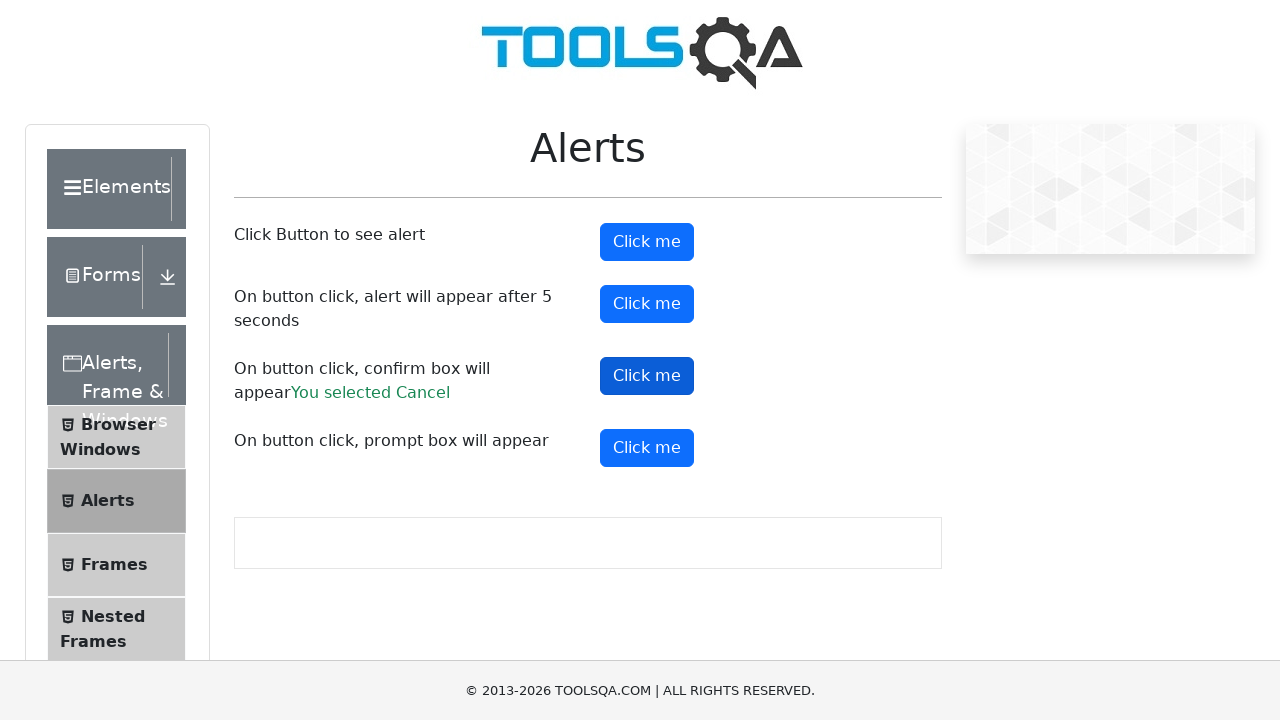

Waited 500ms for dismissed alert result to update
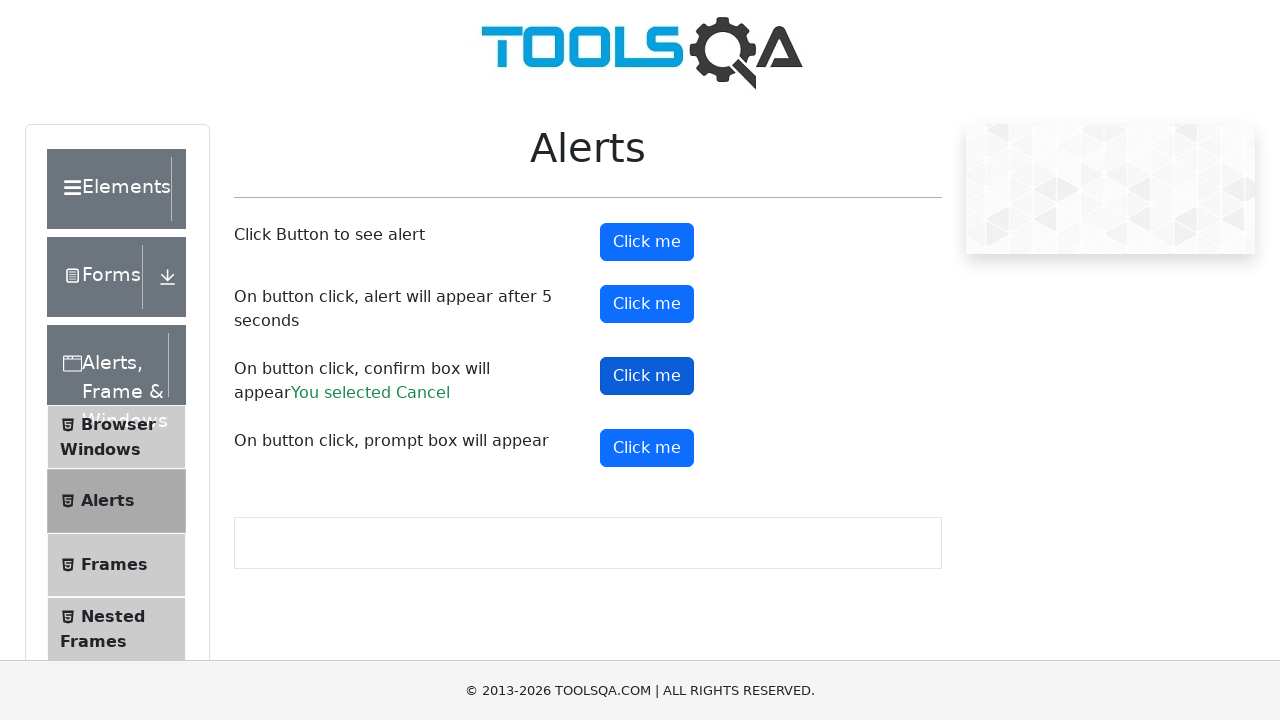

Verified 'You selected Cancel' message is displayed
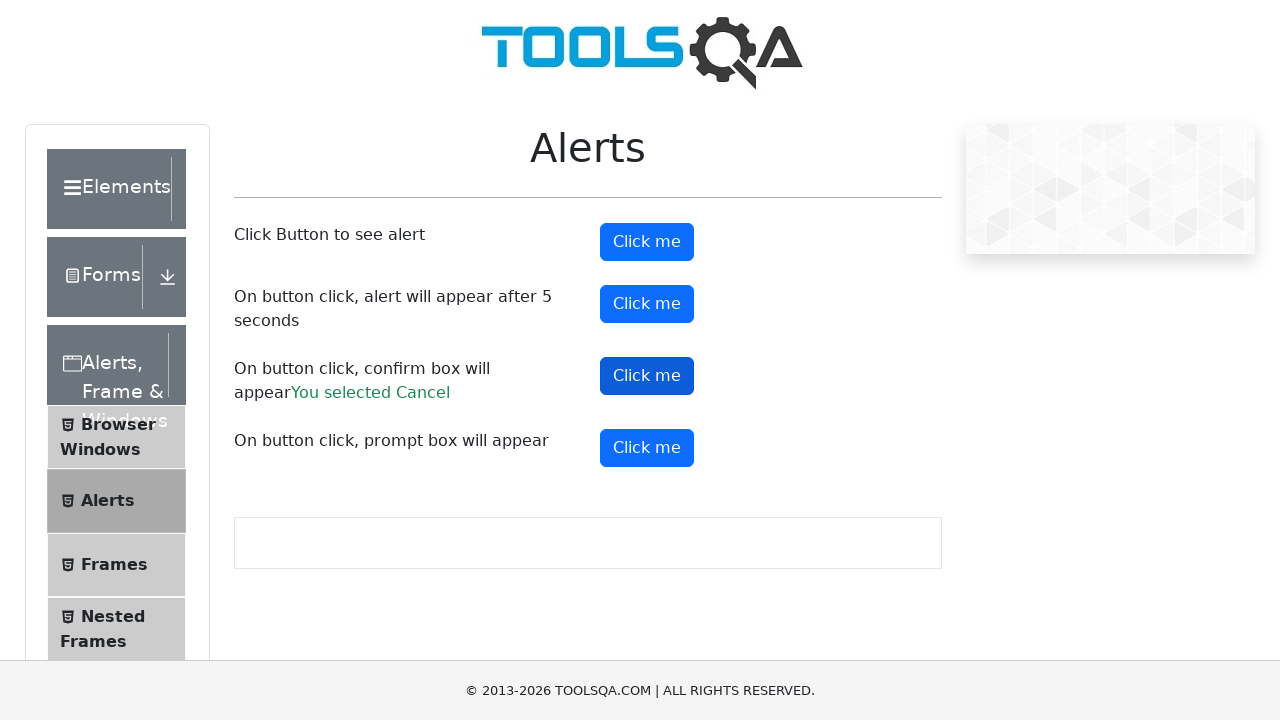

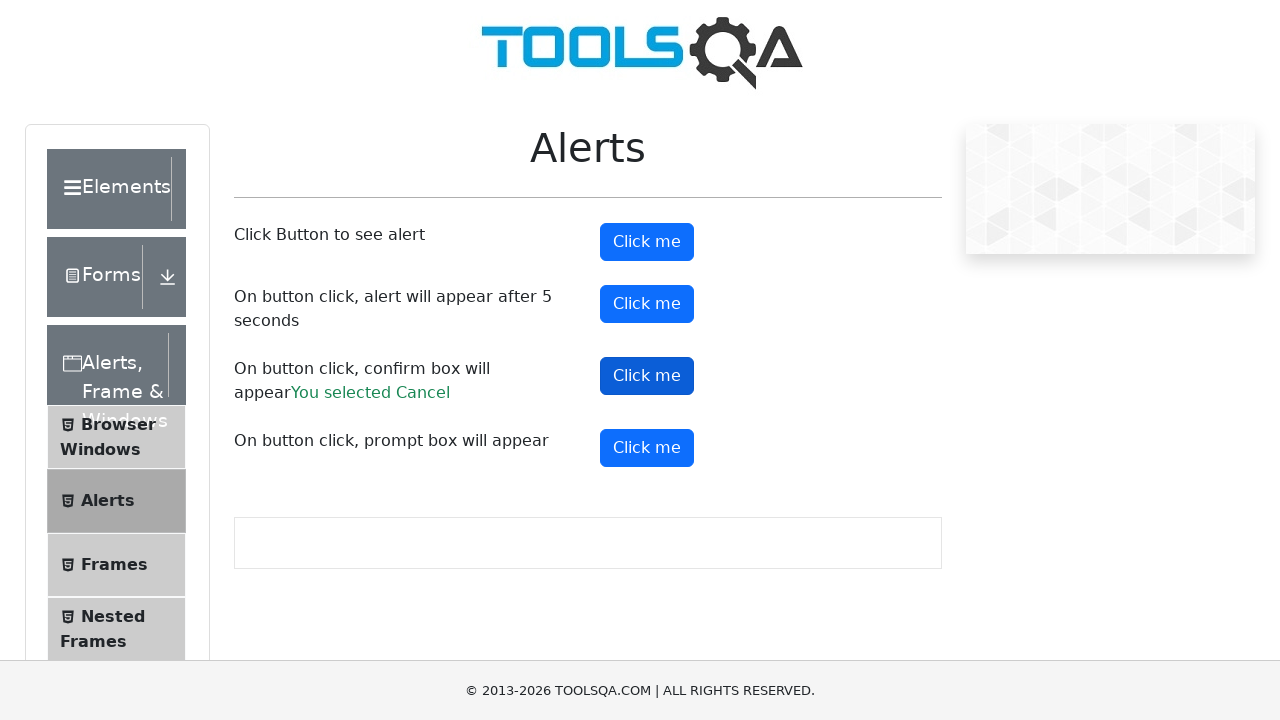